Tests dropdown selection and meter bar by selecting a 75% option from dropdown and verifying the meter updates.

Starting URL: https://seleniumbase.io/demo_page

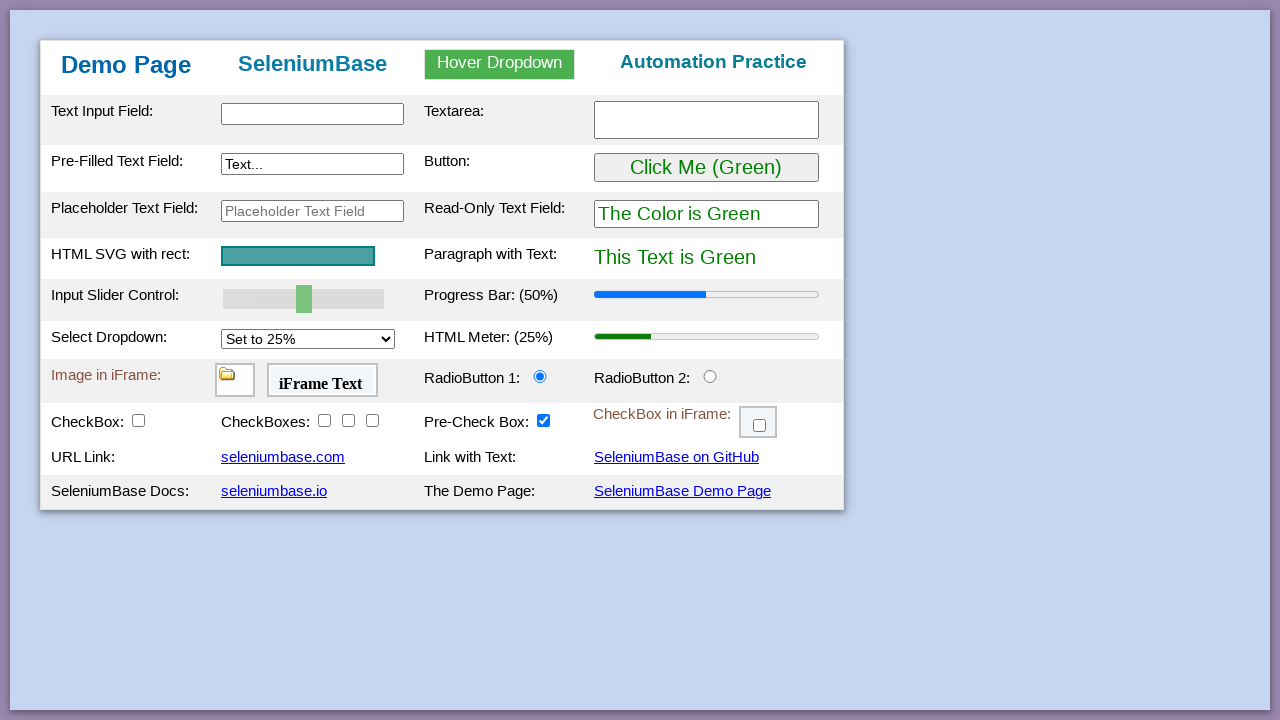

Waited for page to load - table body element visible
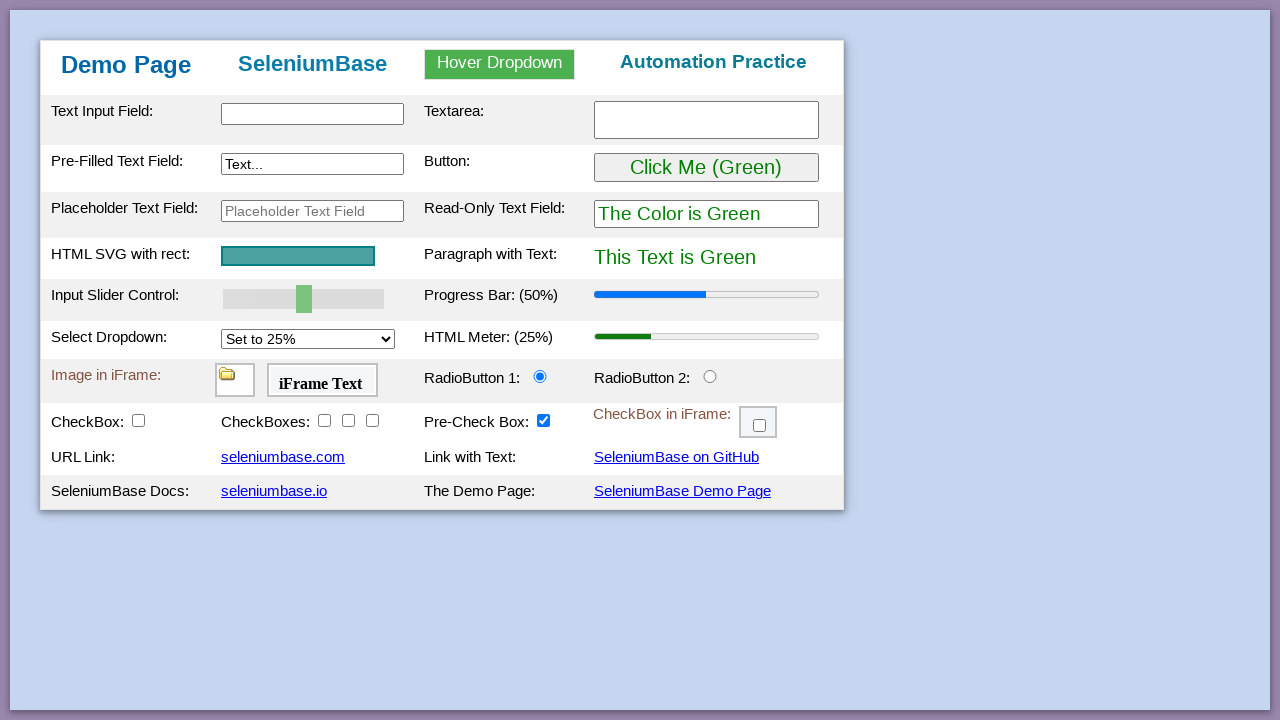

Selected '75%' option from dropdown on #mySelect
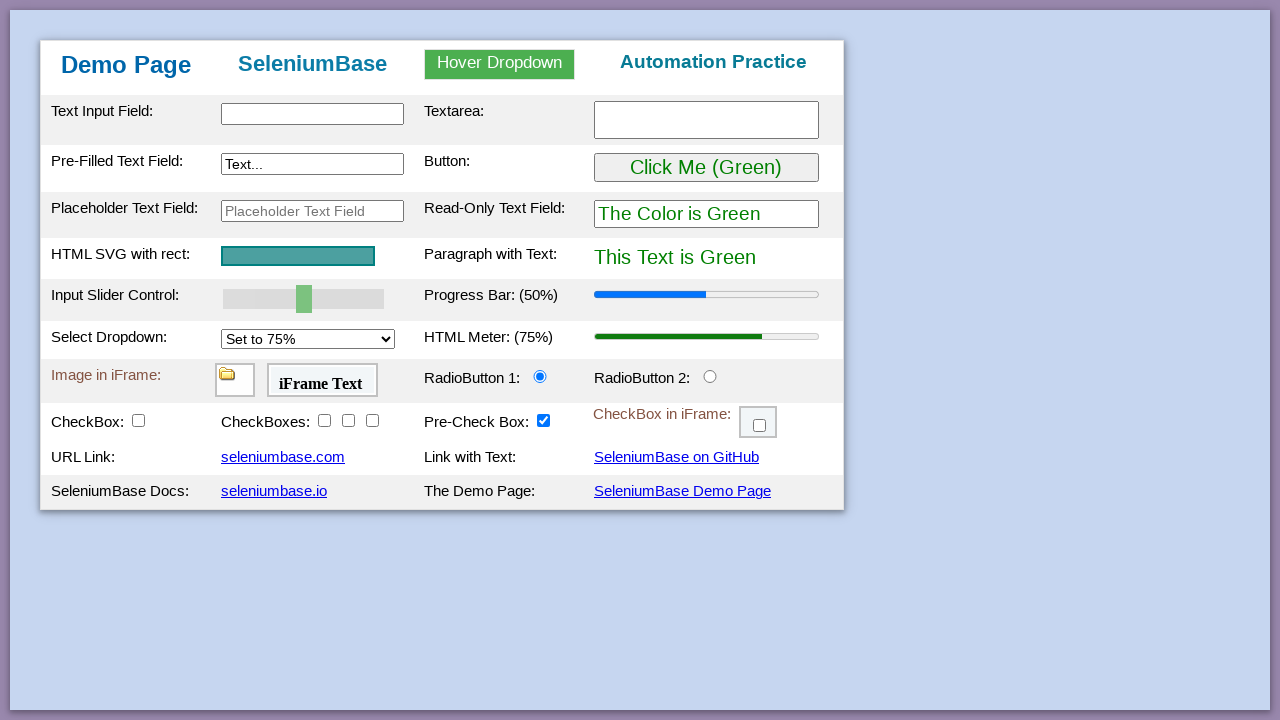

Retrieved meter label text content
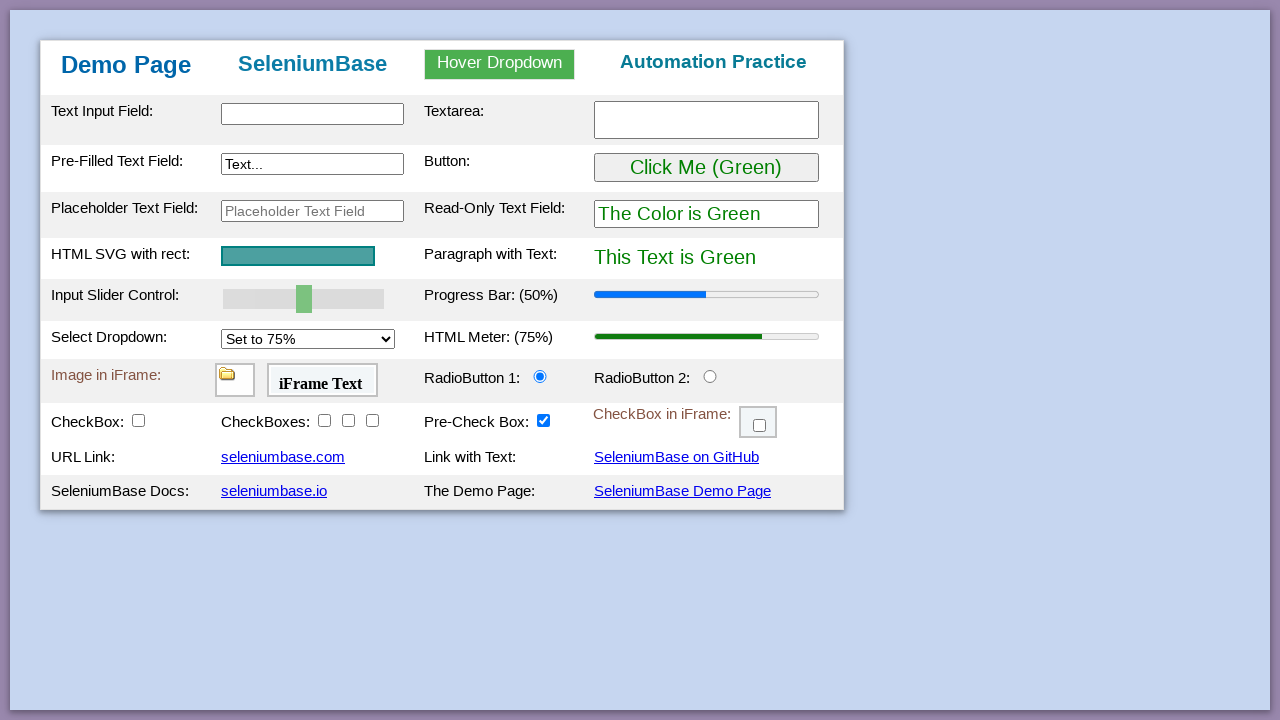

Verified meter label contains '(75%)' - assertion passed
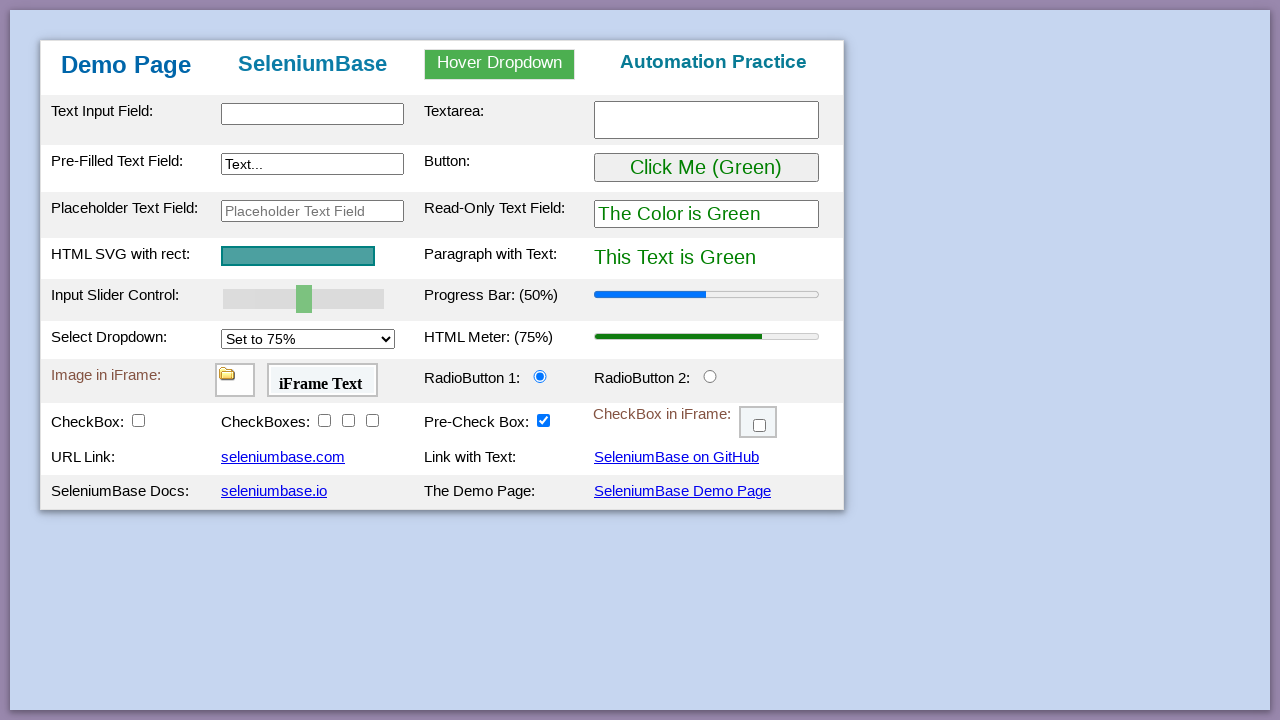

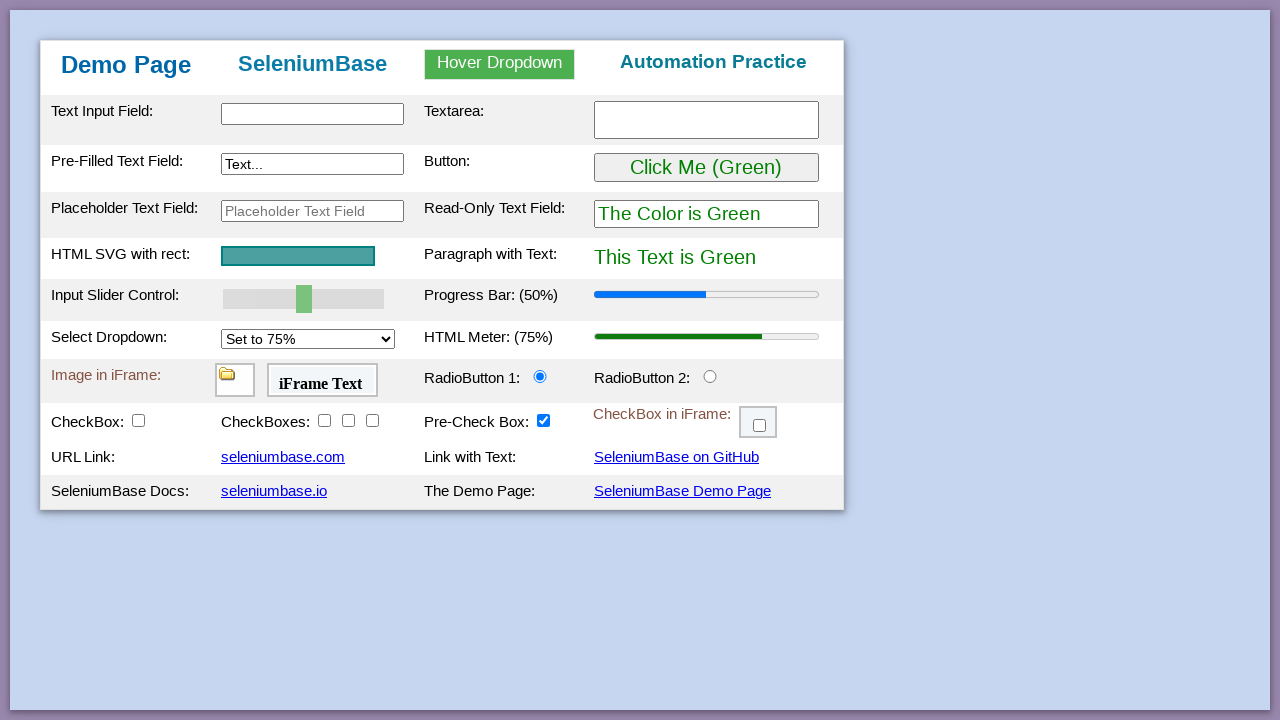